Tests a verification button that displays a success message after clicking

Starting URL: http://suninjuly.github.io/wait1.html

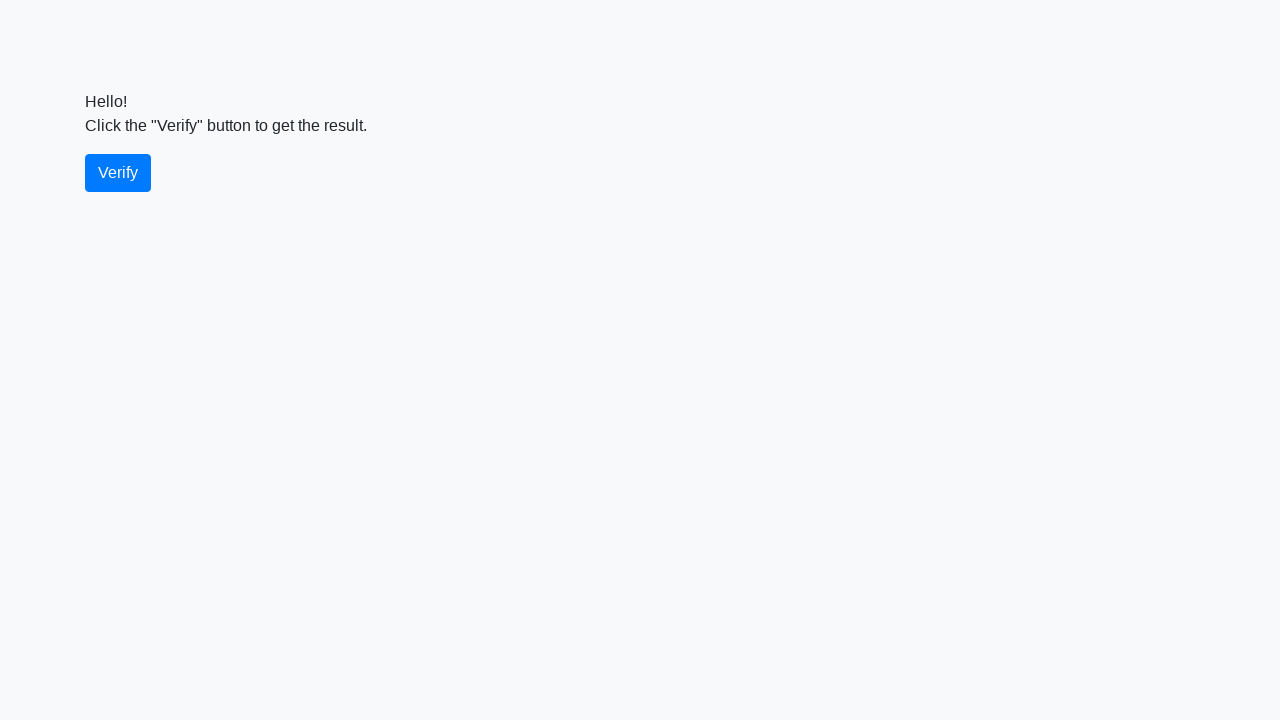

Clicked the verify button at (118, 173) on #verify
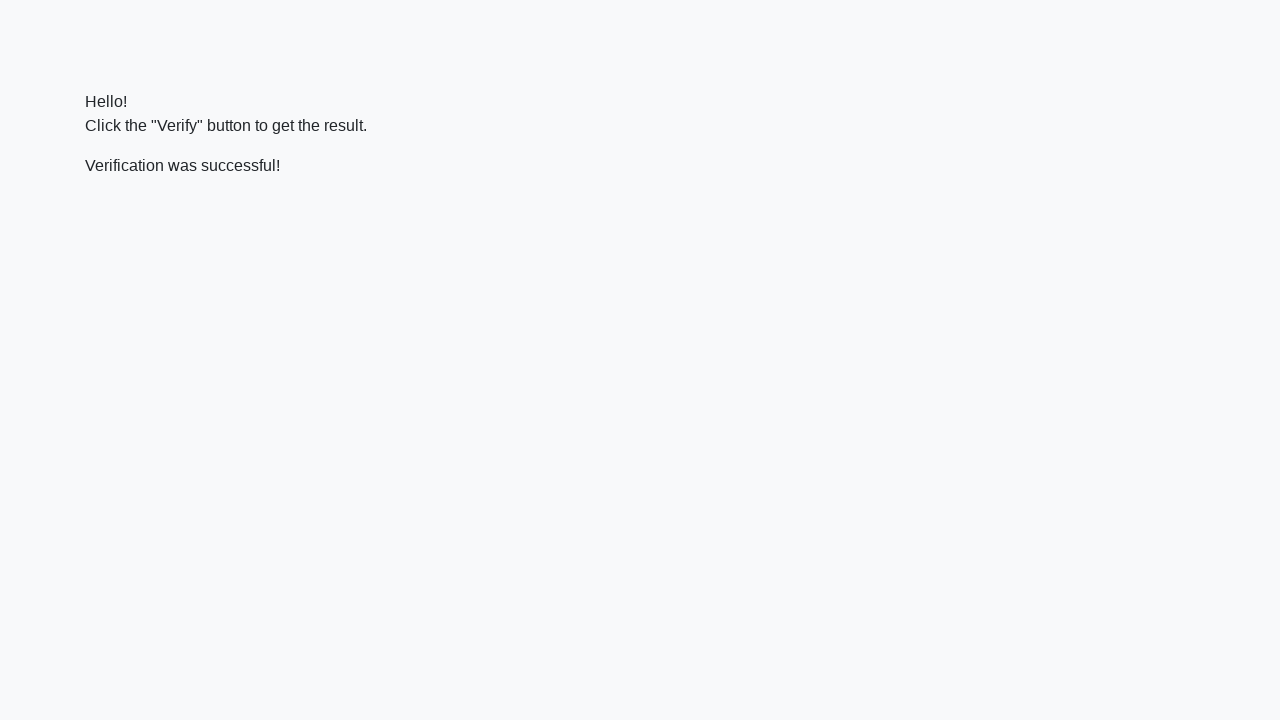

Success message element appeared
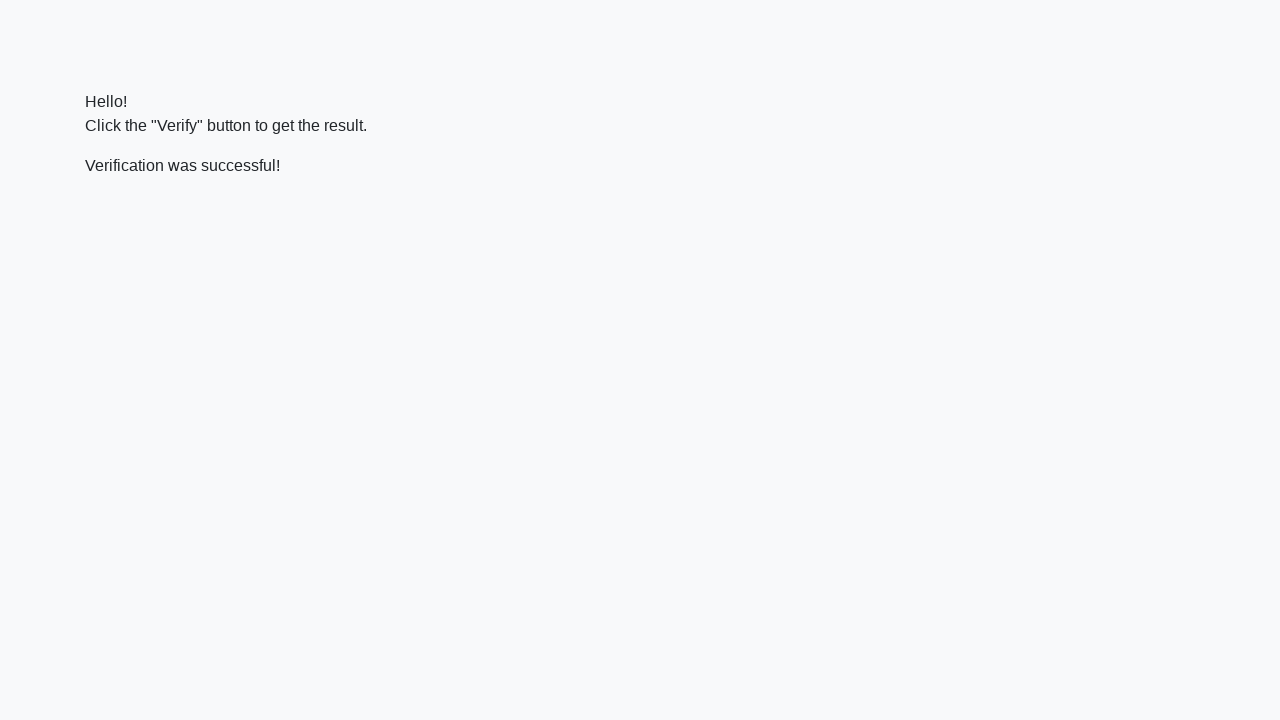

Located success message element
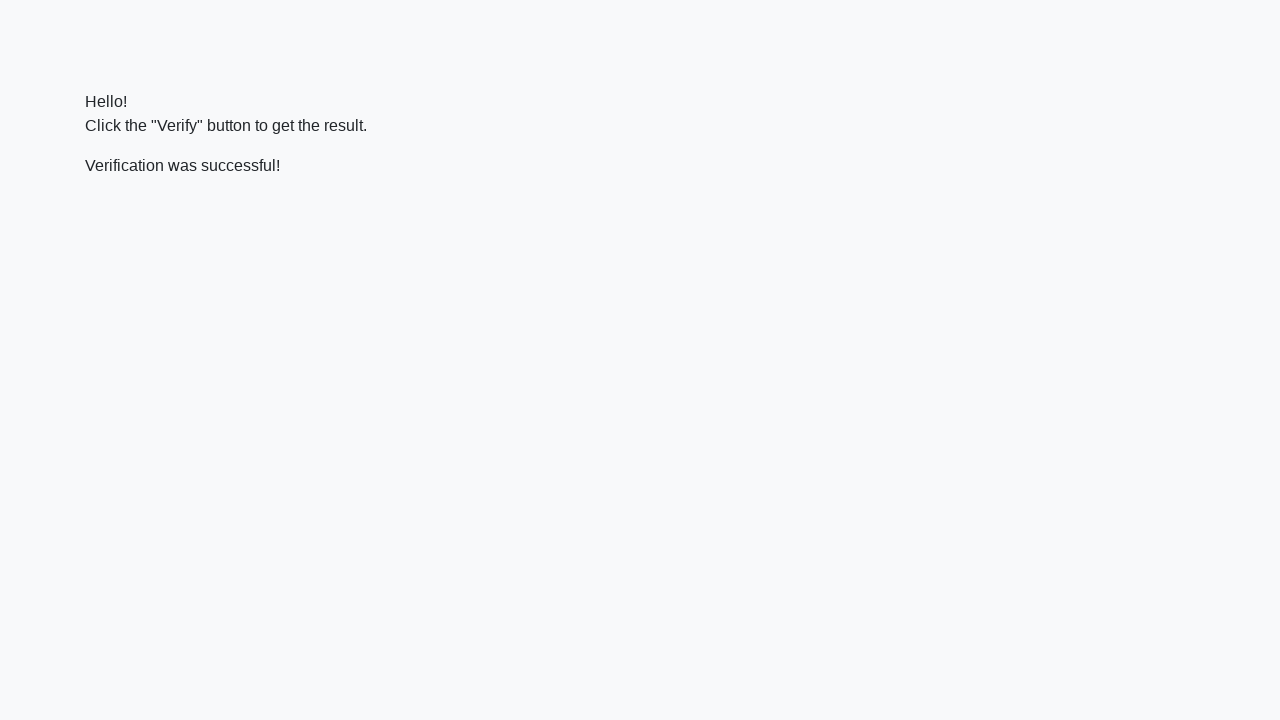

Verified that success message contains 'successful'
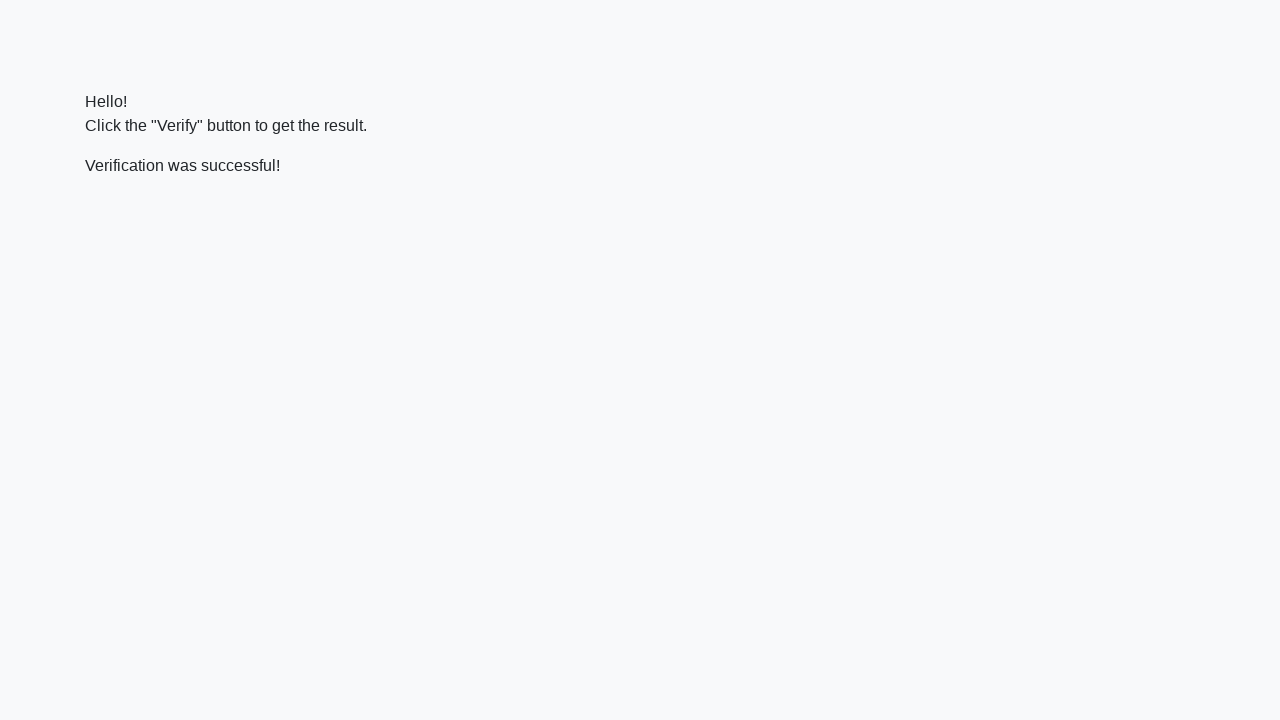

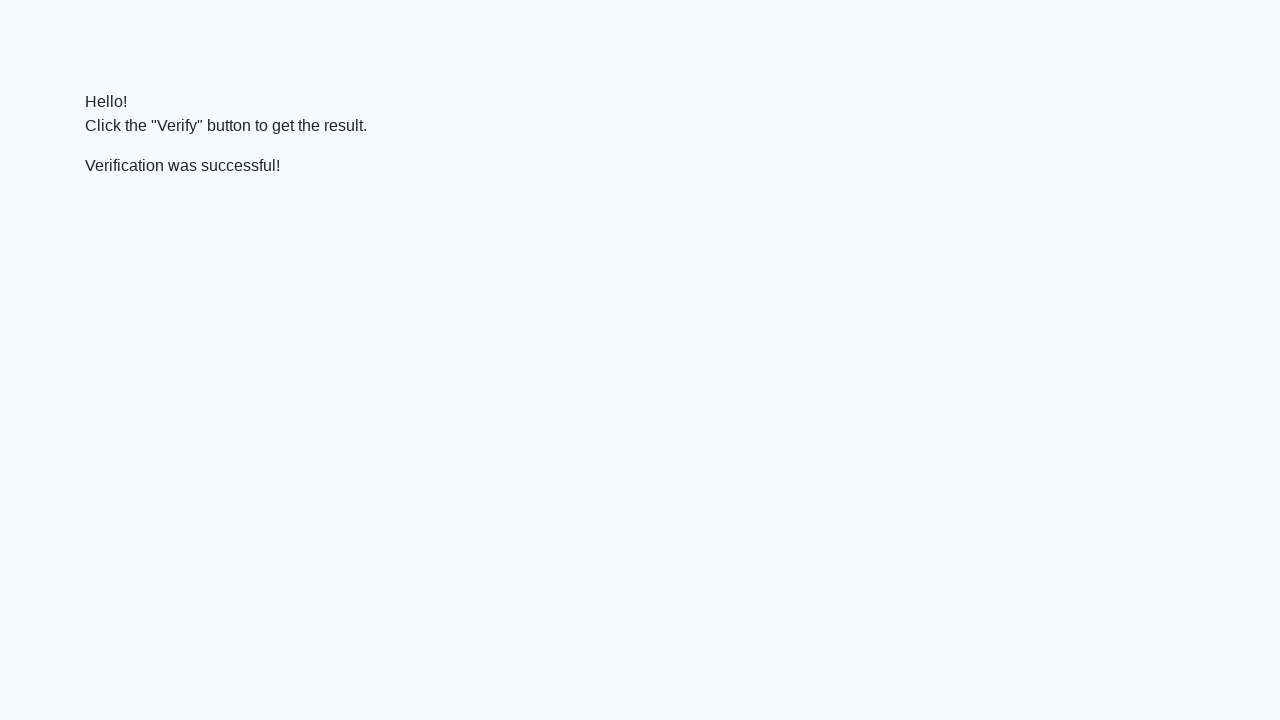